Tests product search and add to cart functionality by searching for products, verifying results count, and adding items to cart using various selection methods

Starting URL: https://rahulshettyacademy.com/seleniumPractise/#/

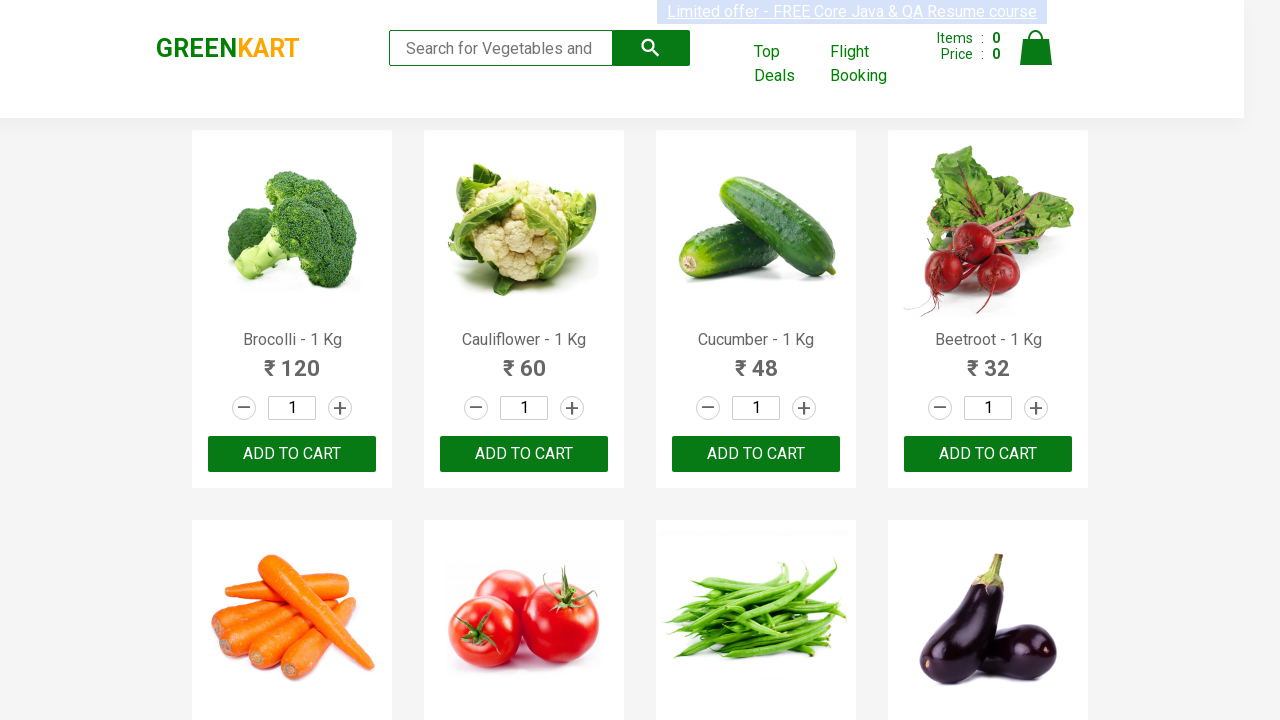

Filled search box with 'ca' to search for products on .search-keyword
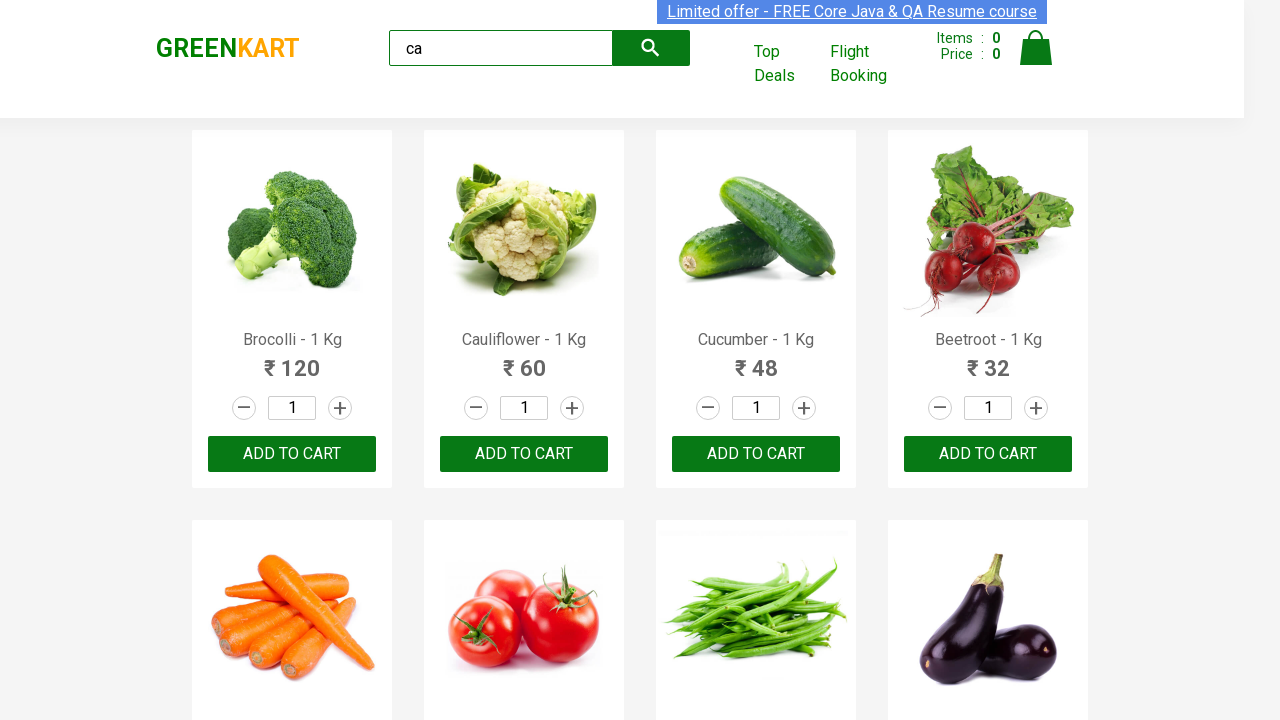

Waited for products to load
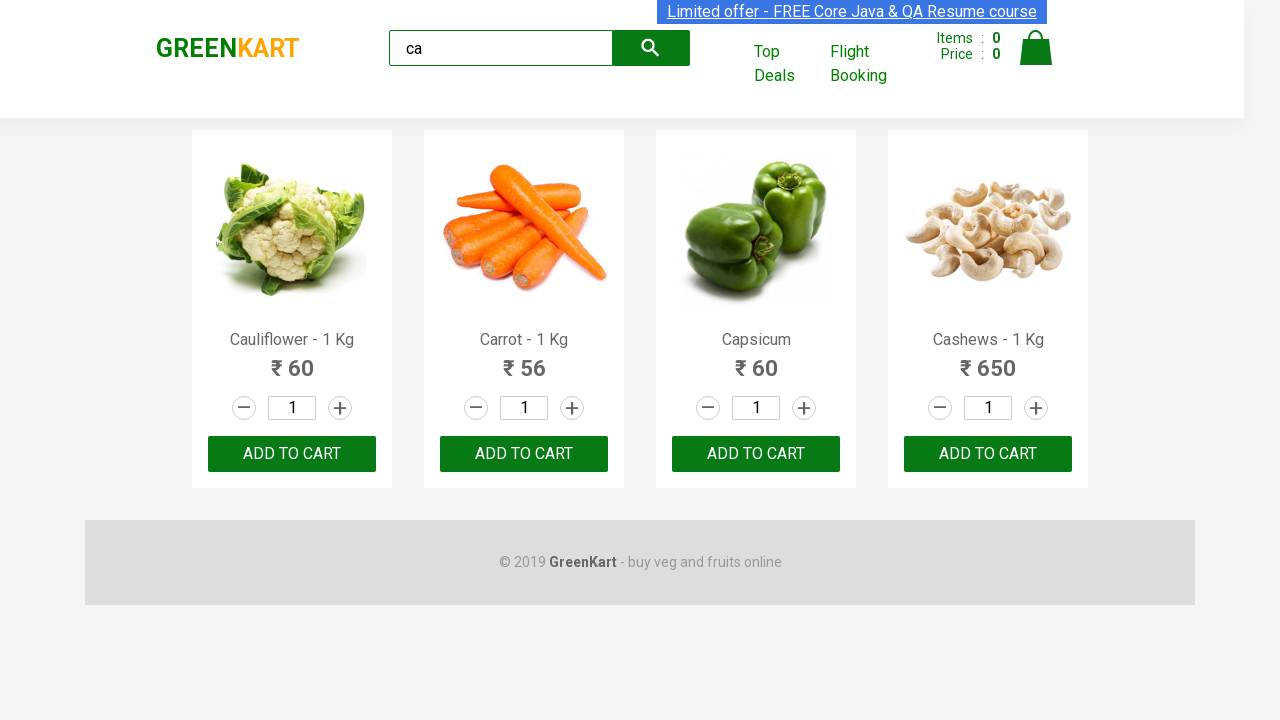

Clicked add to cart button on third product at (756, 454) on :nth-child(3) > .product-action > button
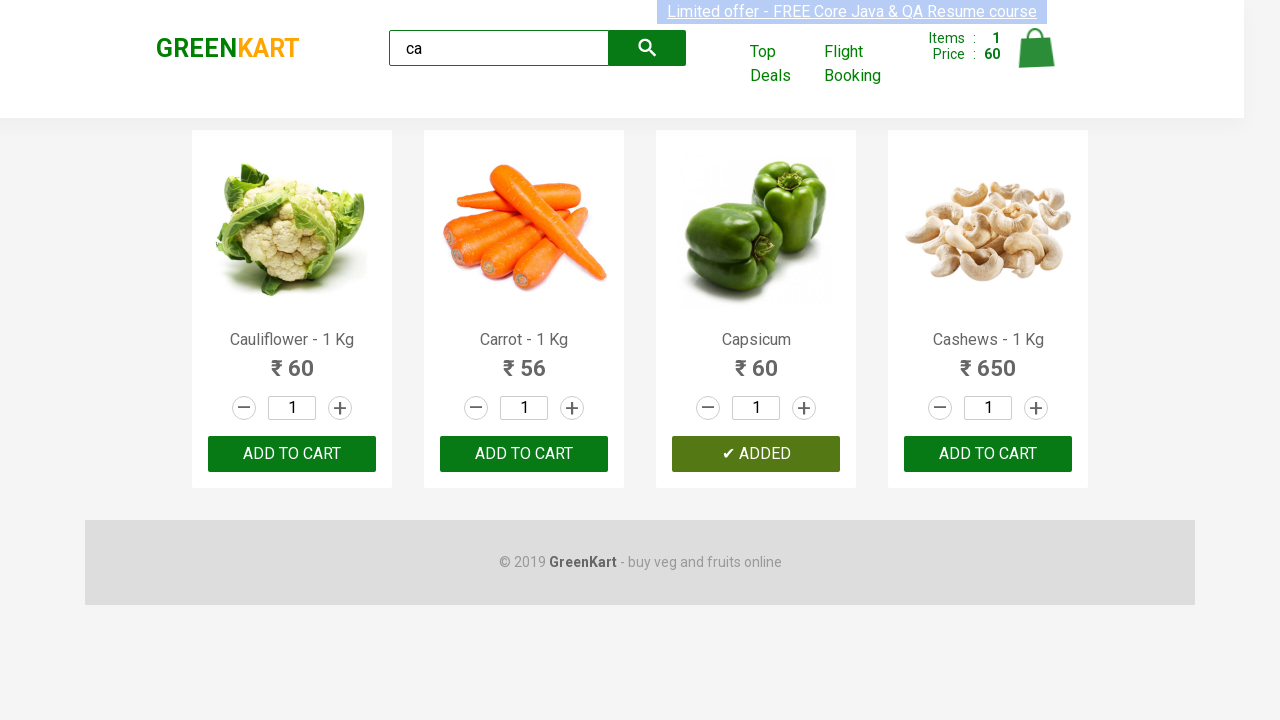

Clicked add to cart button on product at index 2 at (756, 454) on .products .product >> nth=2 >> button:has-text('ADD TO CART')
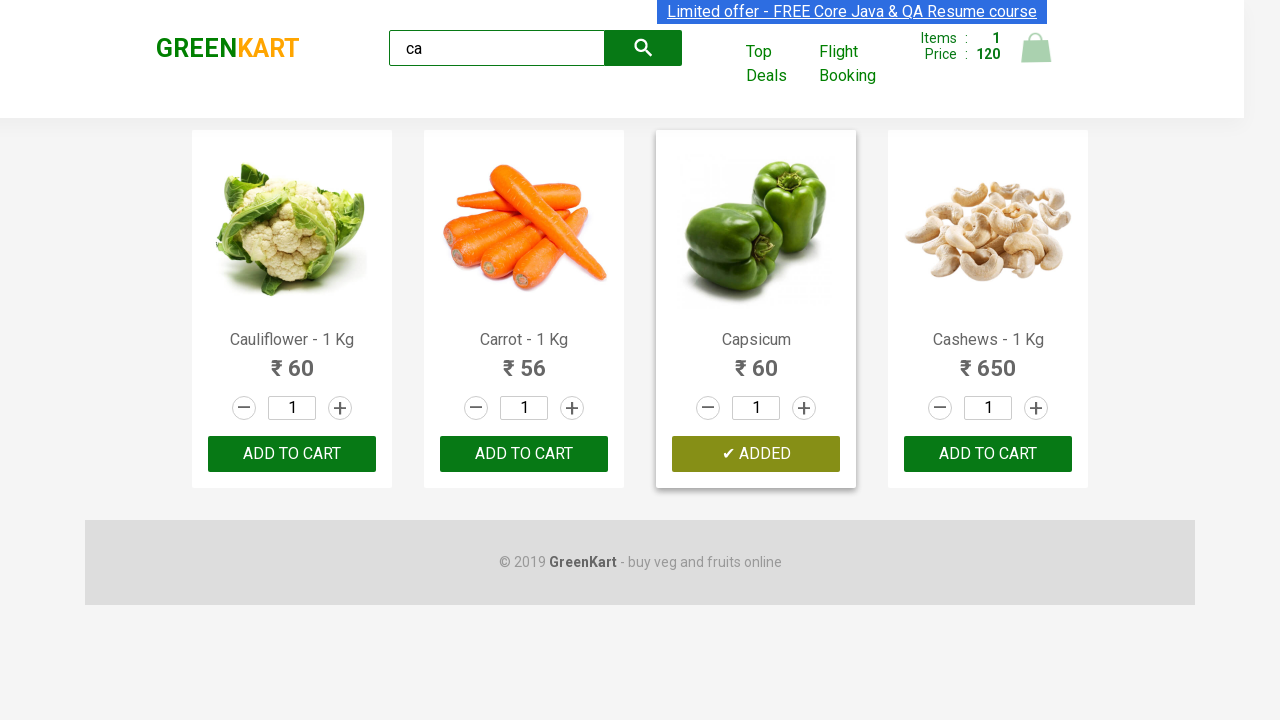

Found and clicked add to cart button for Cashews product at (988, 454) on .products .product >> nth=3 >> button
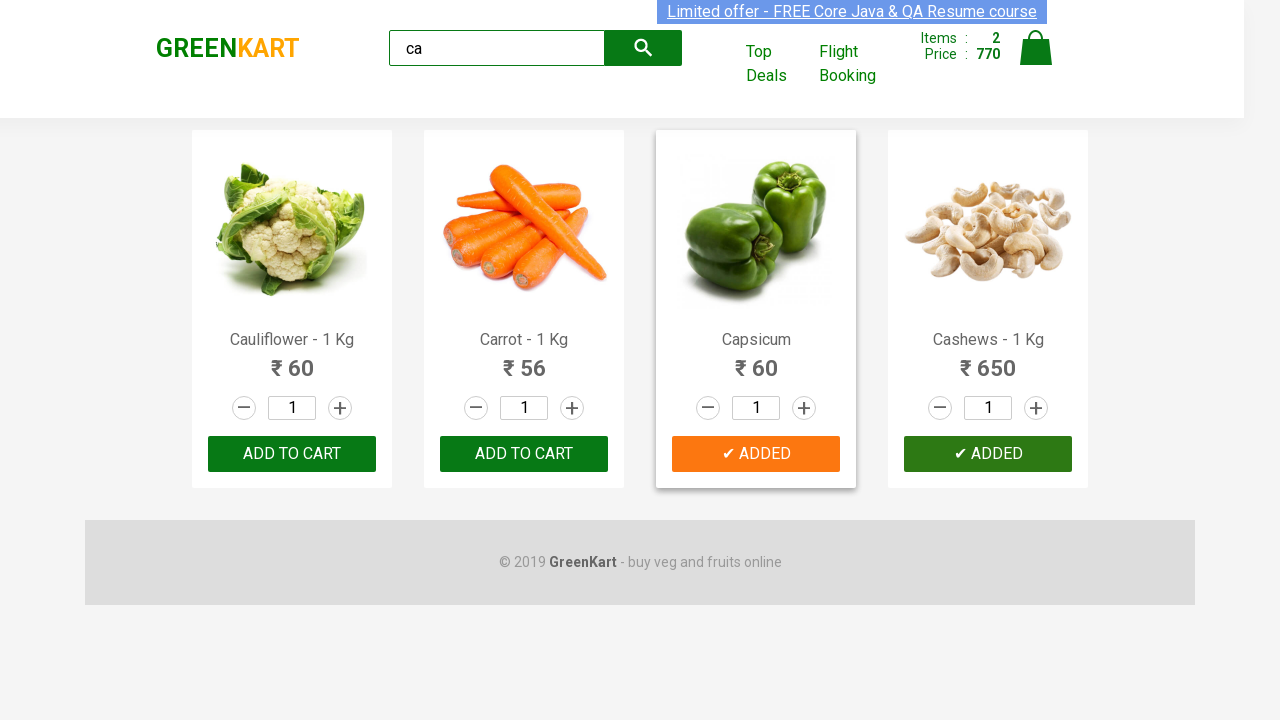

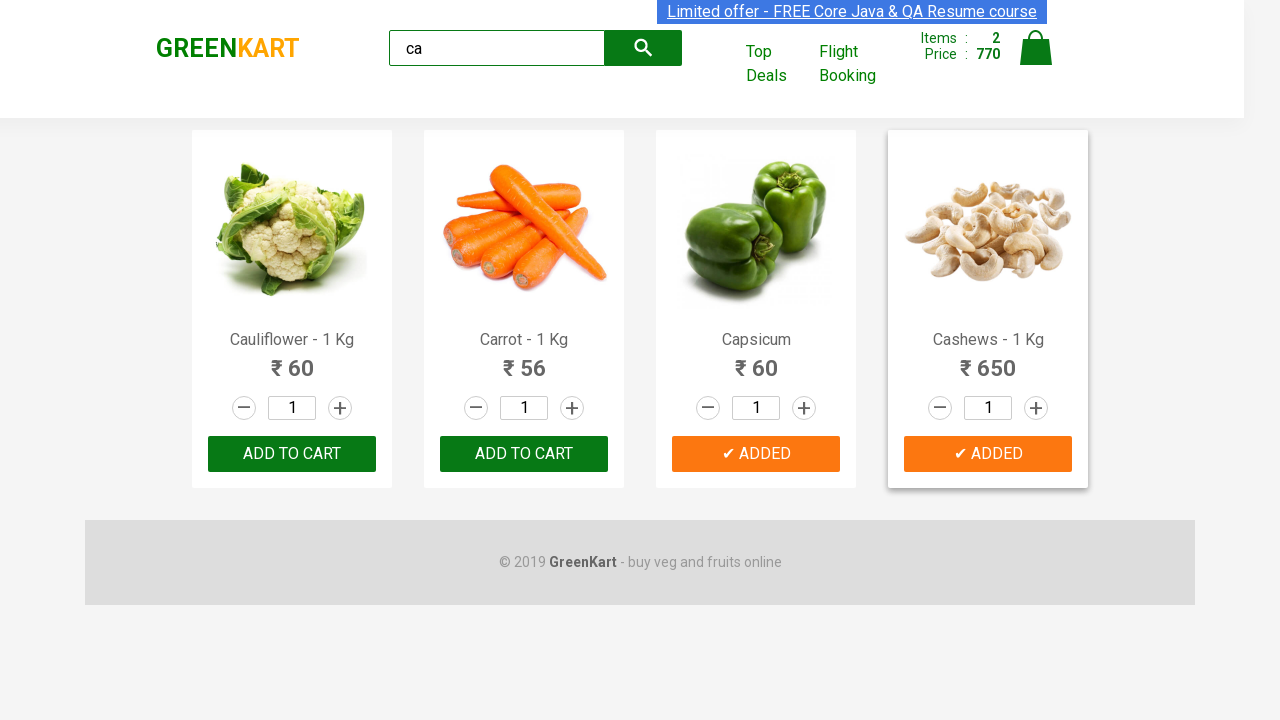